Tests pagination functionality on a jQuery data grid by clicking different page numbers (5, 10, 17) and verifying they become active

Starting URL: https://www.jqueryscript.net/demo/CRUD-Data-Grid-Plugin-jQuery-Quickgrid/

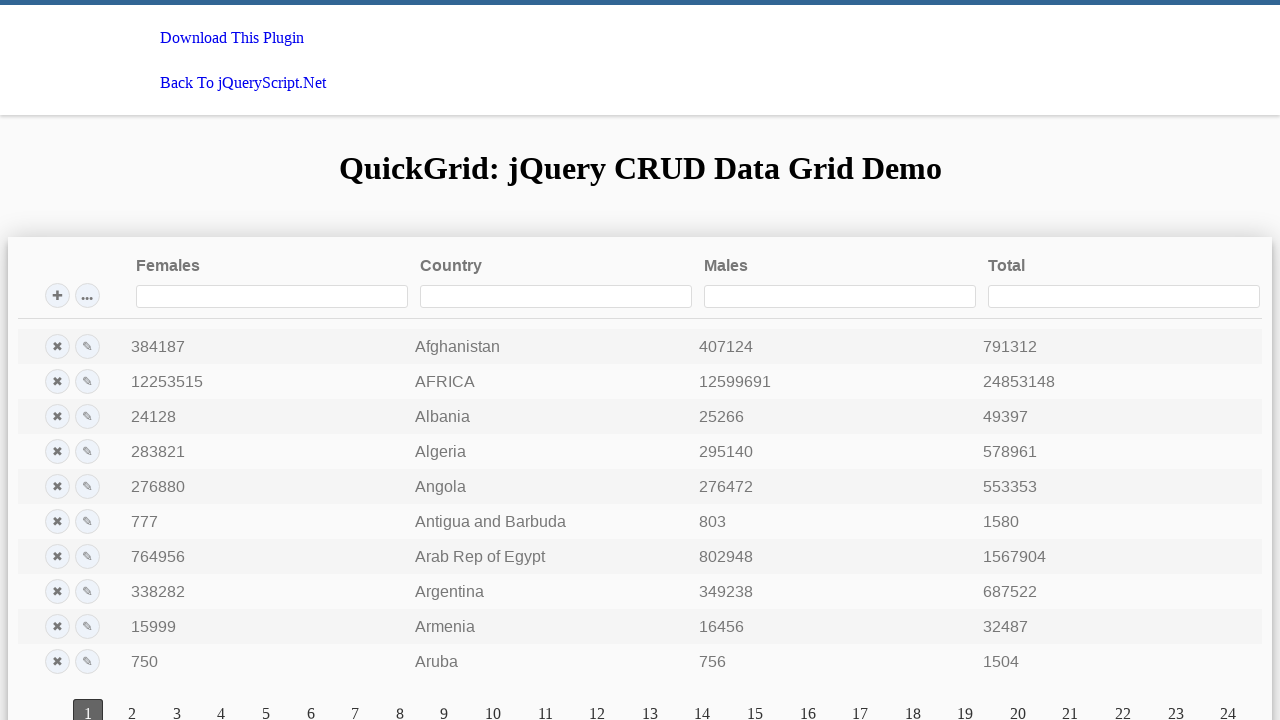

Clicked pagination link for page 5 at (266, 706) on xpath=//a[@class='qgrd-pagination-page-link' and text()='5']
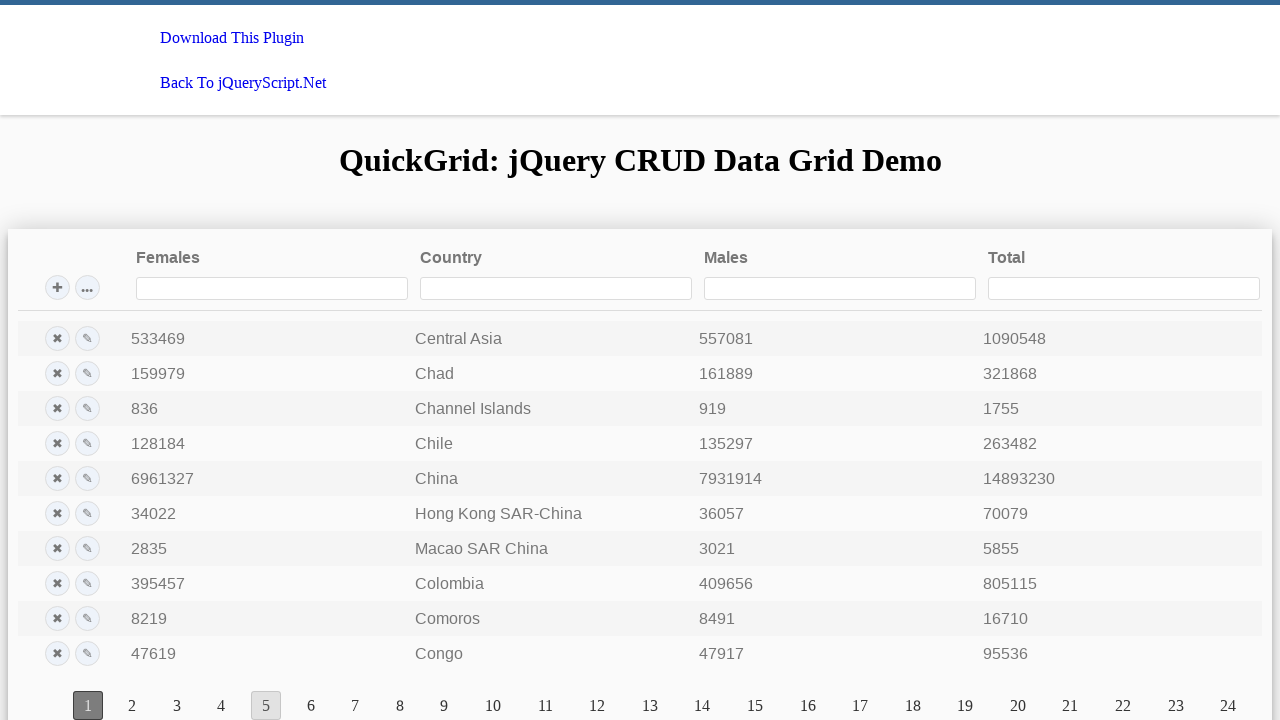

Verified page 5 is now active
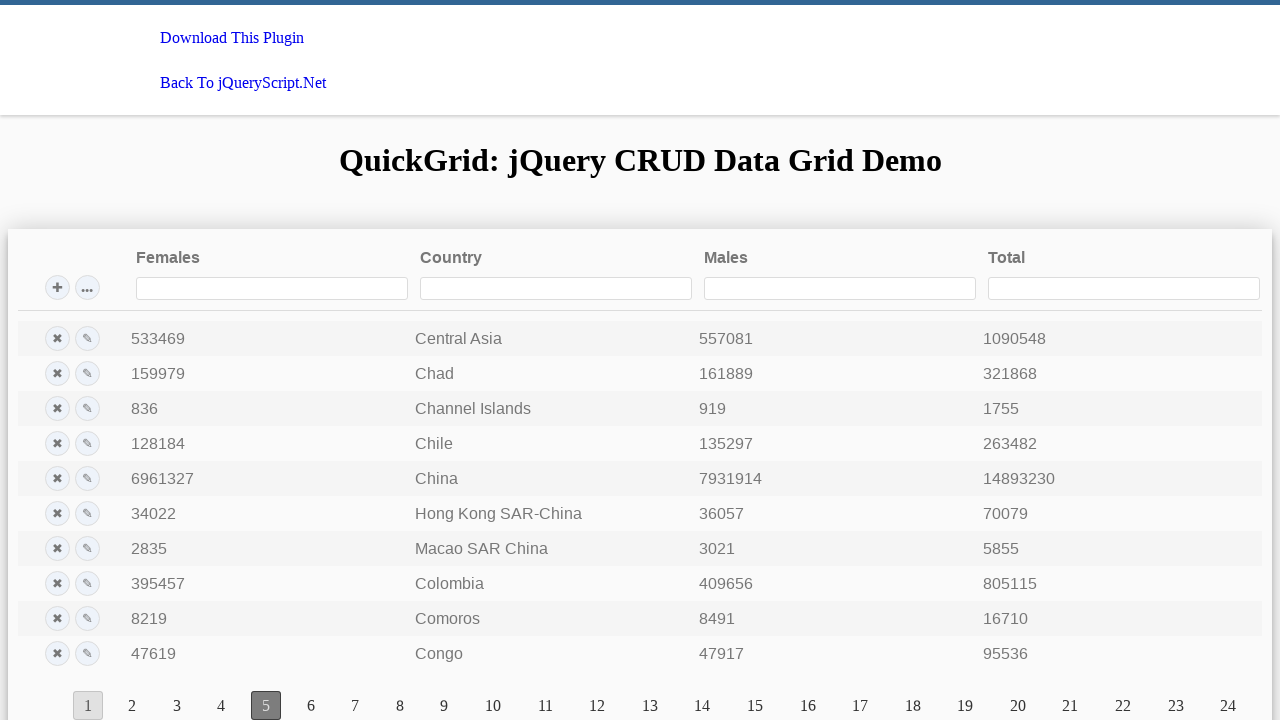

Clicked pagination link for page 10 at (493, 706) on xpath=//a[@class='qgrd-pagination-page-link' and text()='10']
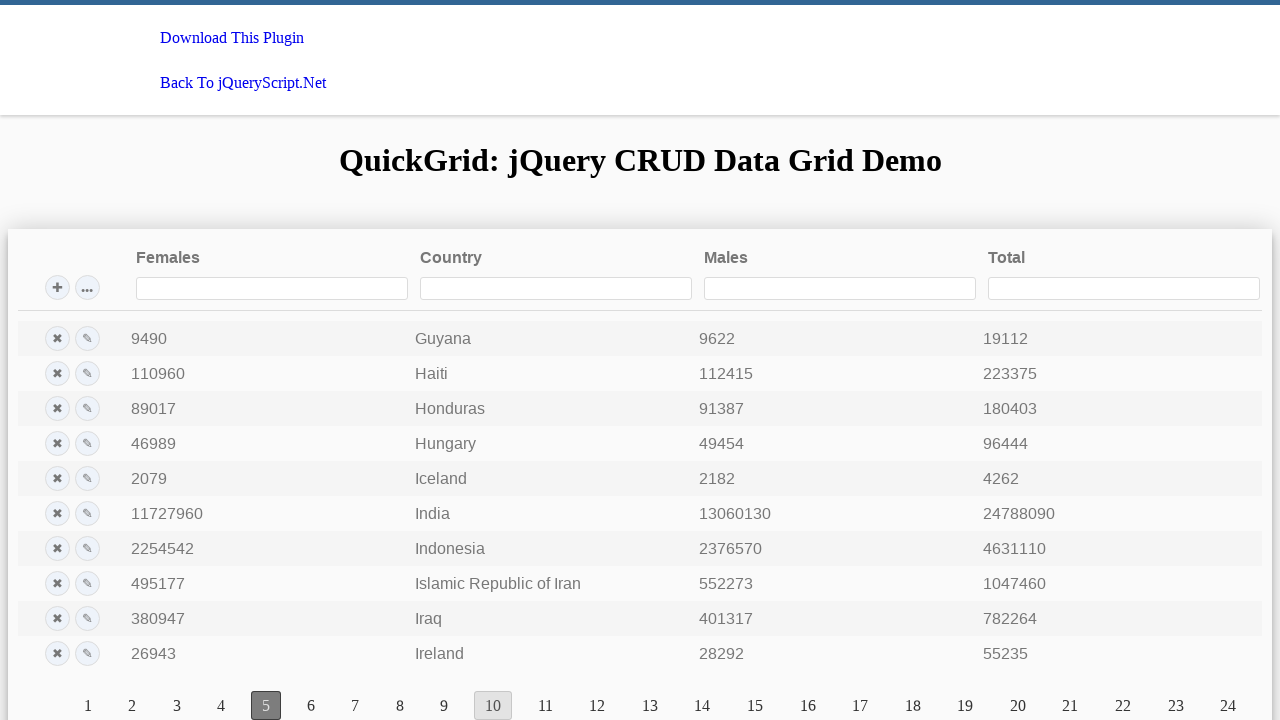

Verified page 10 is now active
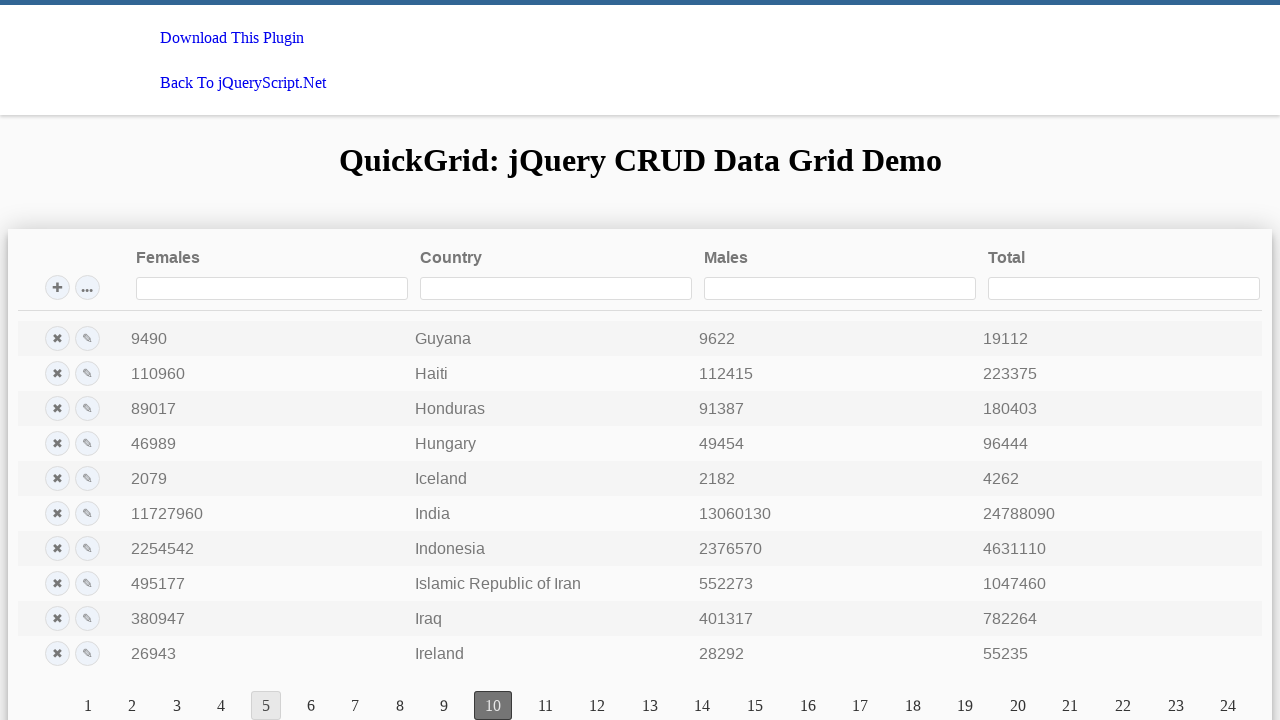

Clicked pagination link for page 17 at (860, 706) on xpath=//a[@class='qgrd-pagination-page-link' and text()='17']
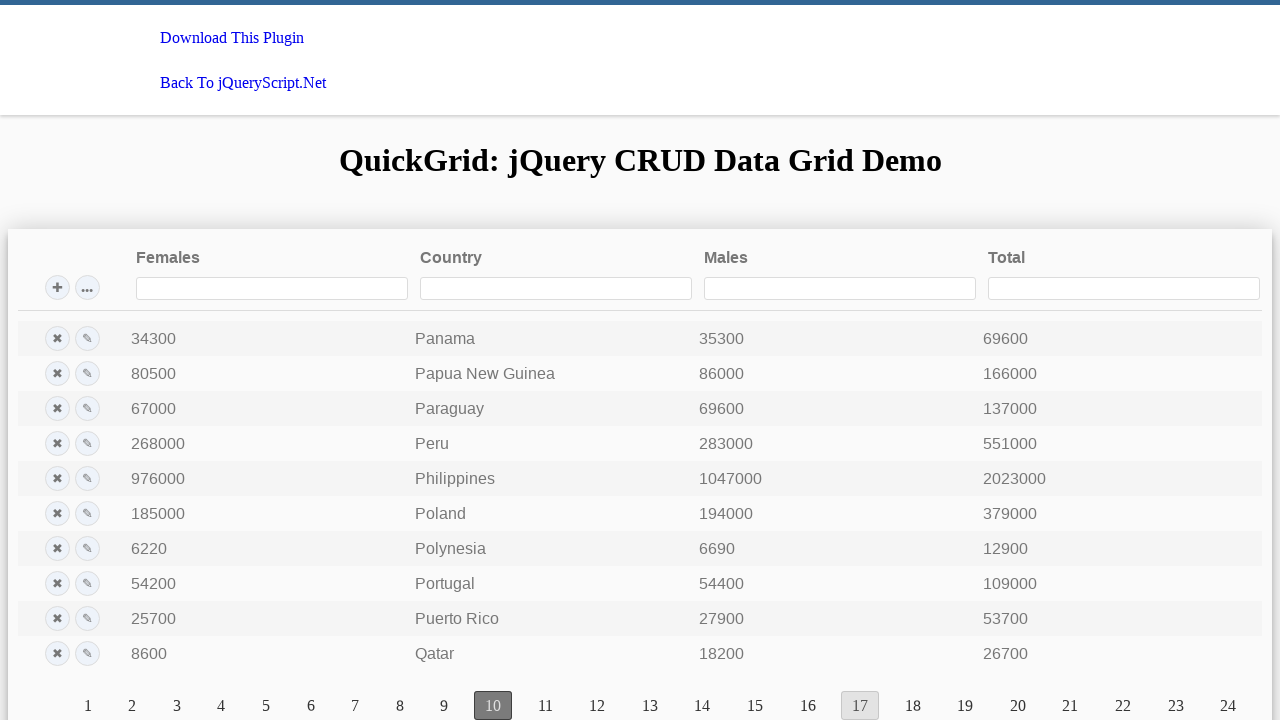

Verified page 17 is now active
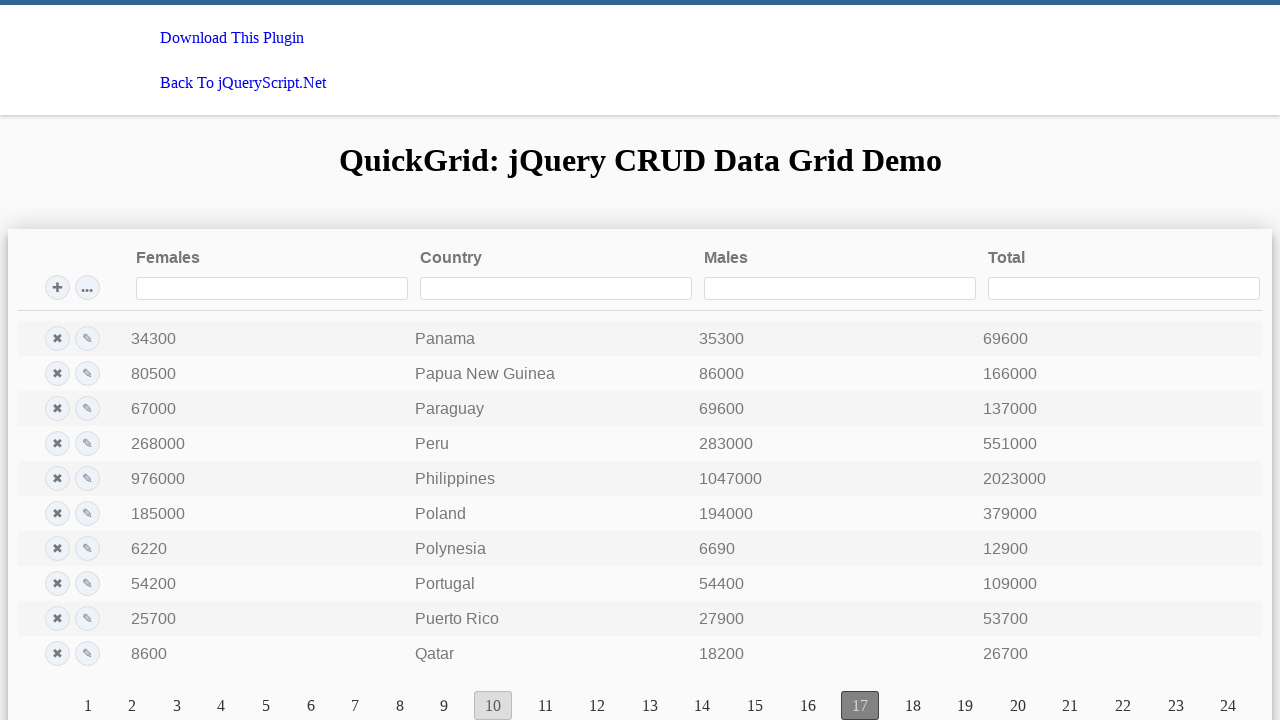

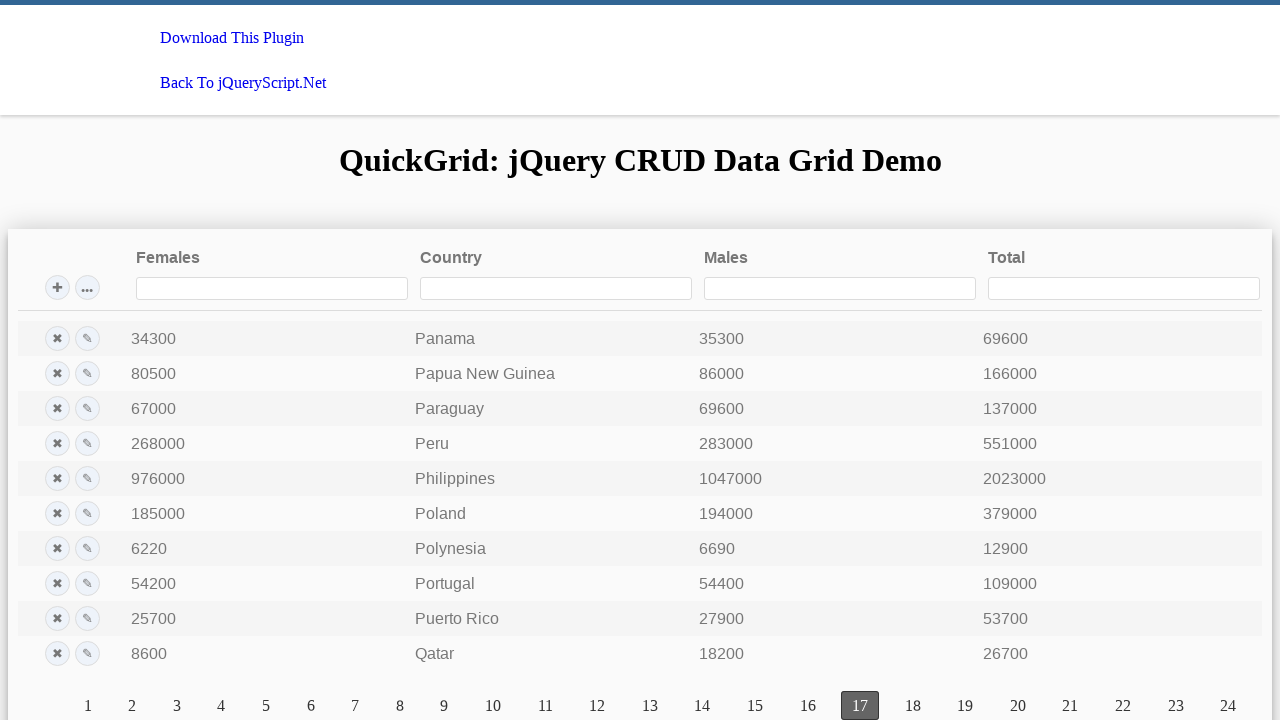